Tests form element display and interaction by filling text fields and clicking radio button if they are displayed

Starting URL: https://automationfc.github.io/basic-form/index.html

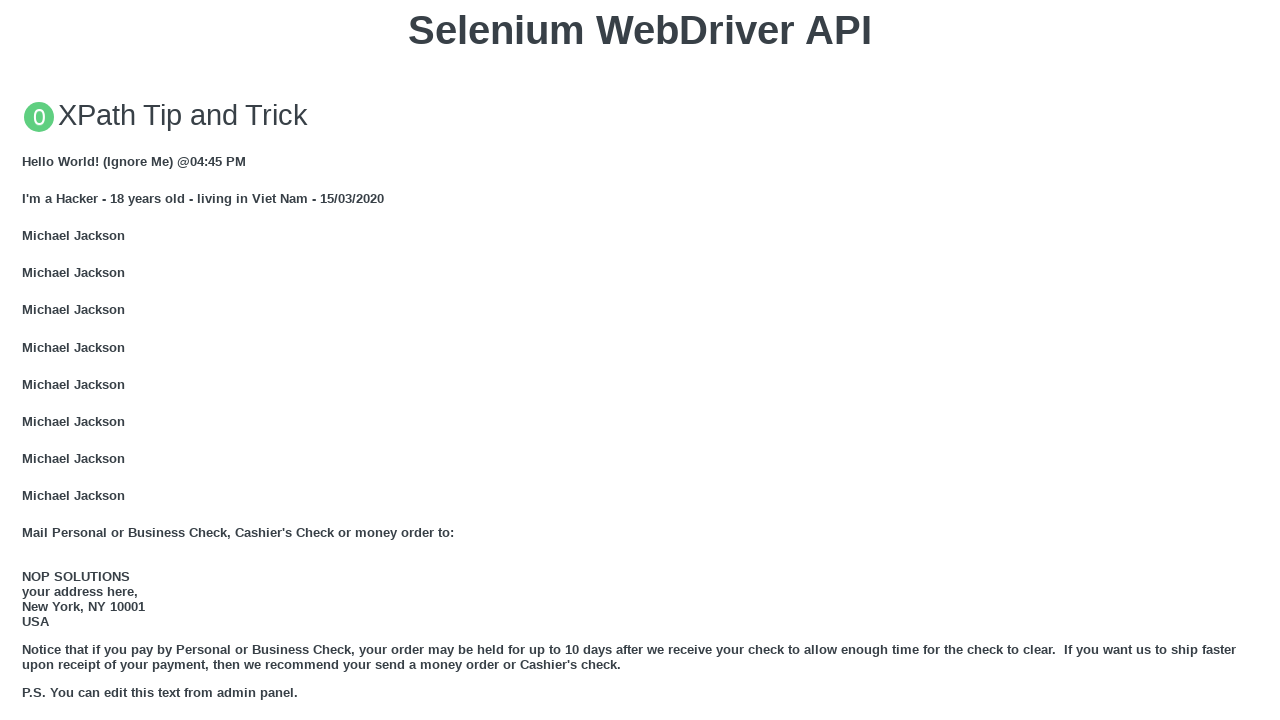

Located email textbox element
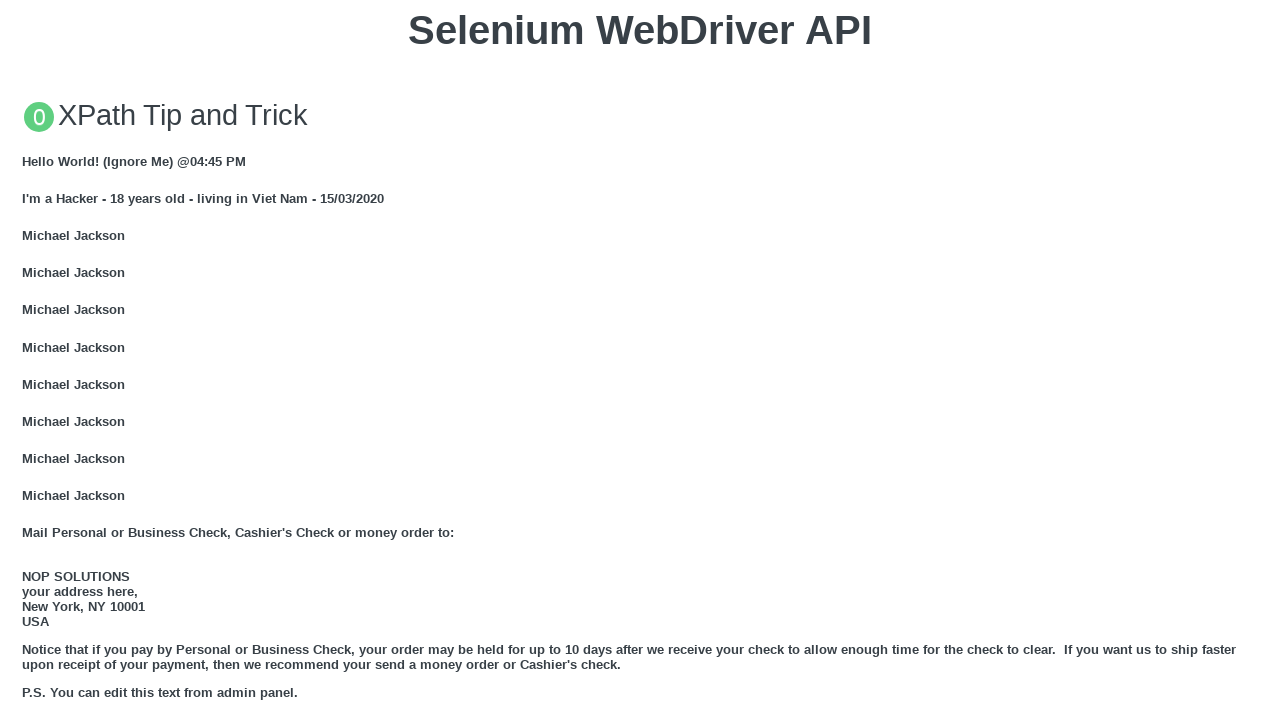

Email textbox is visible
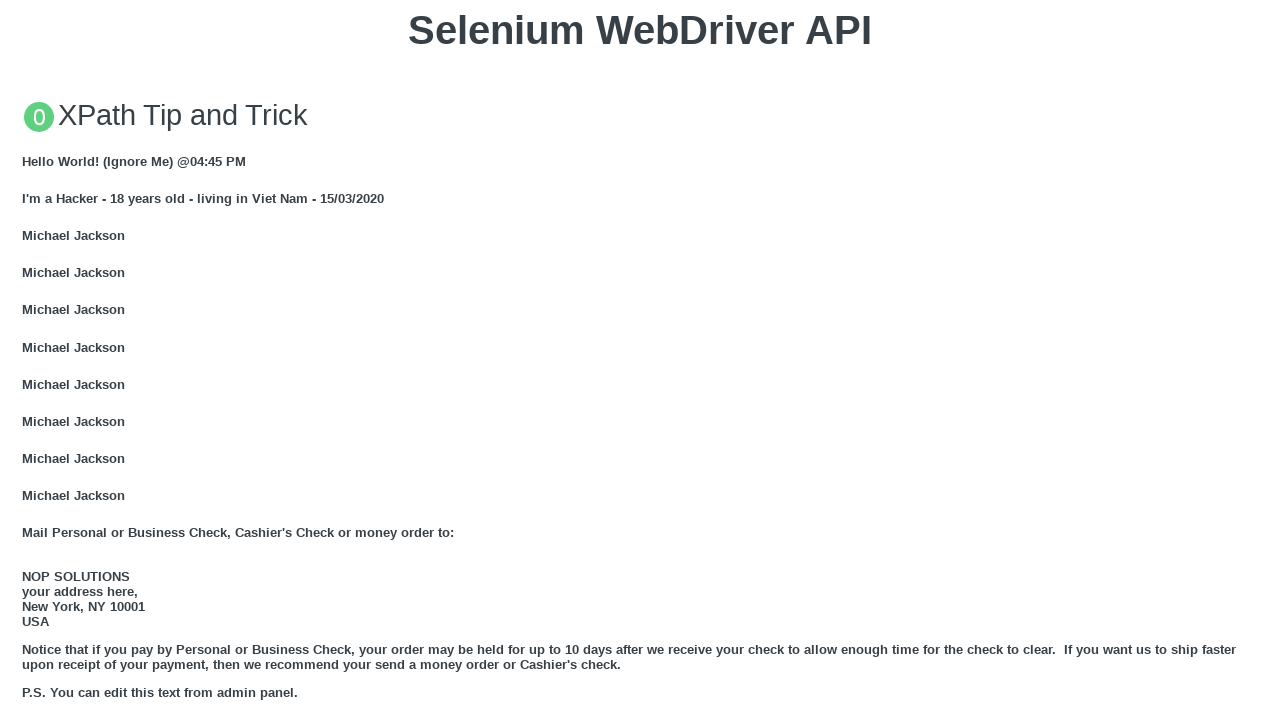

Cleared email textbox on #email
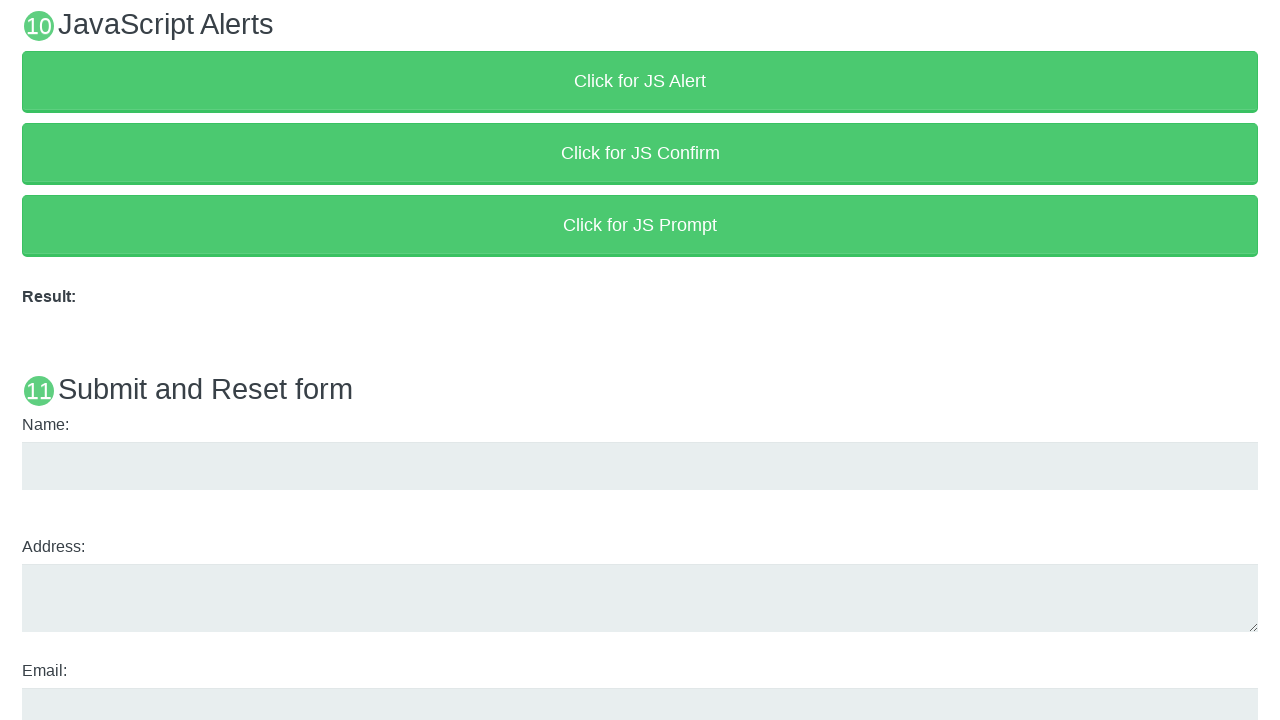

Filled email textbox with 'Auto mation testing' on #email
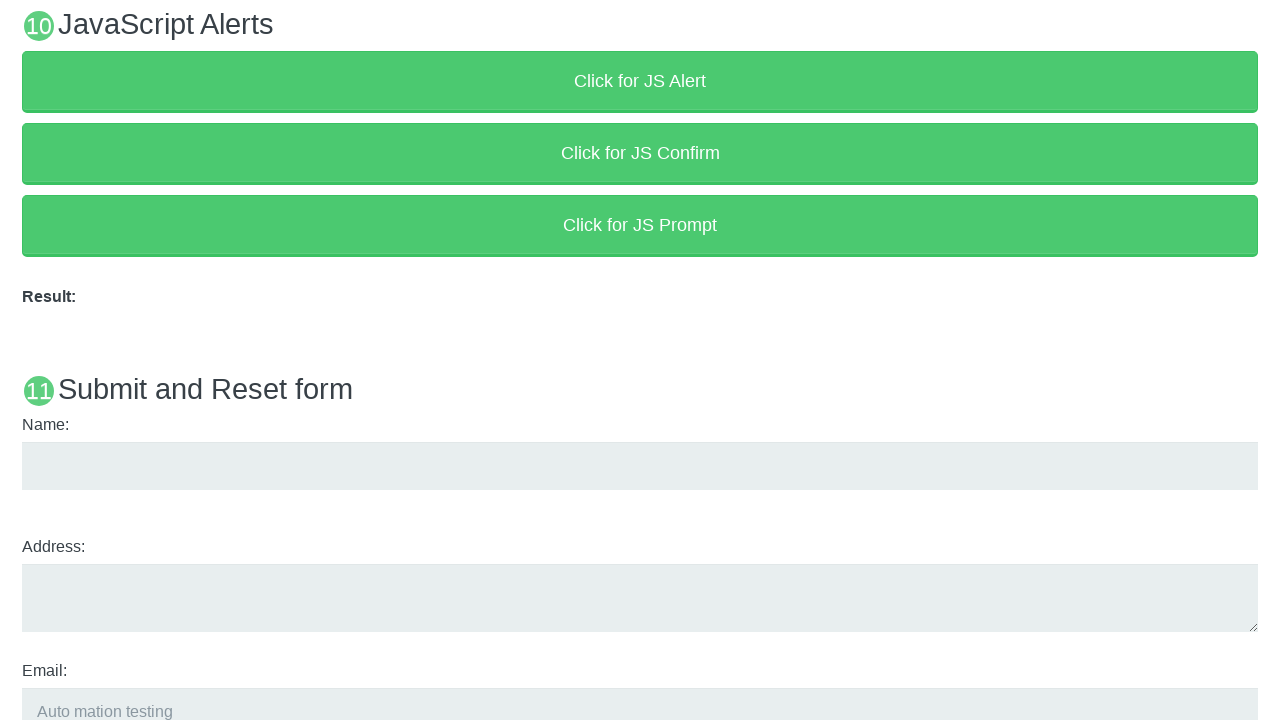

Located education textarea element
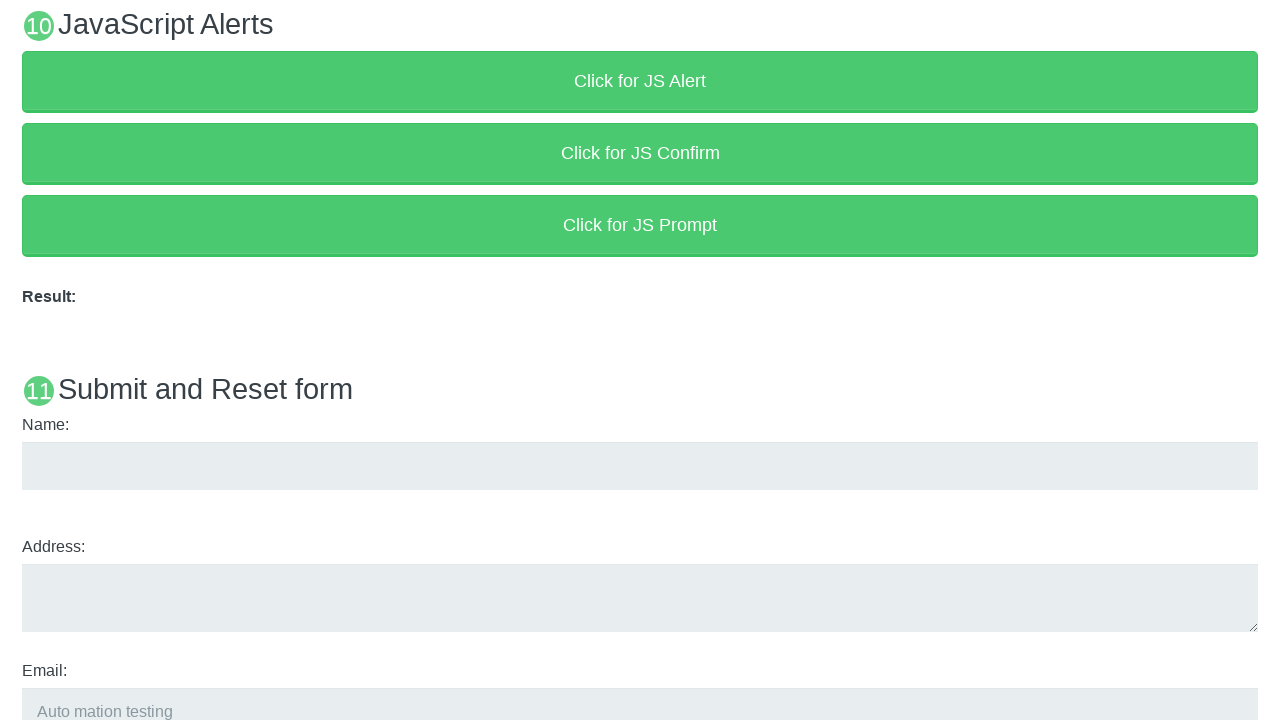

Education textarea is visible
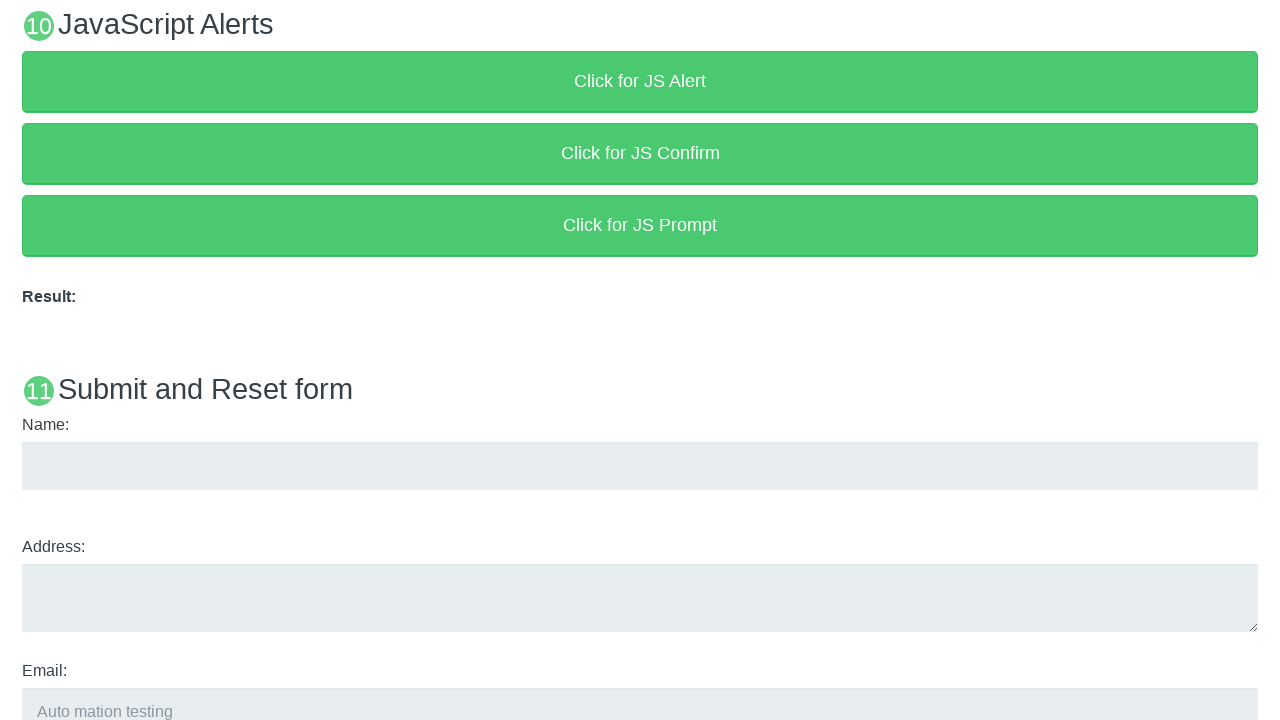

Cleared education textarea on #edu
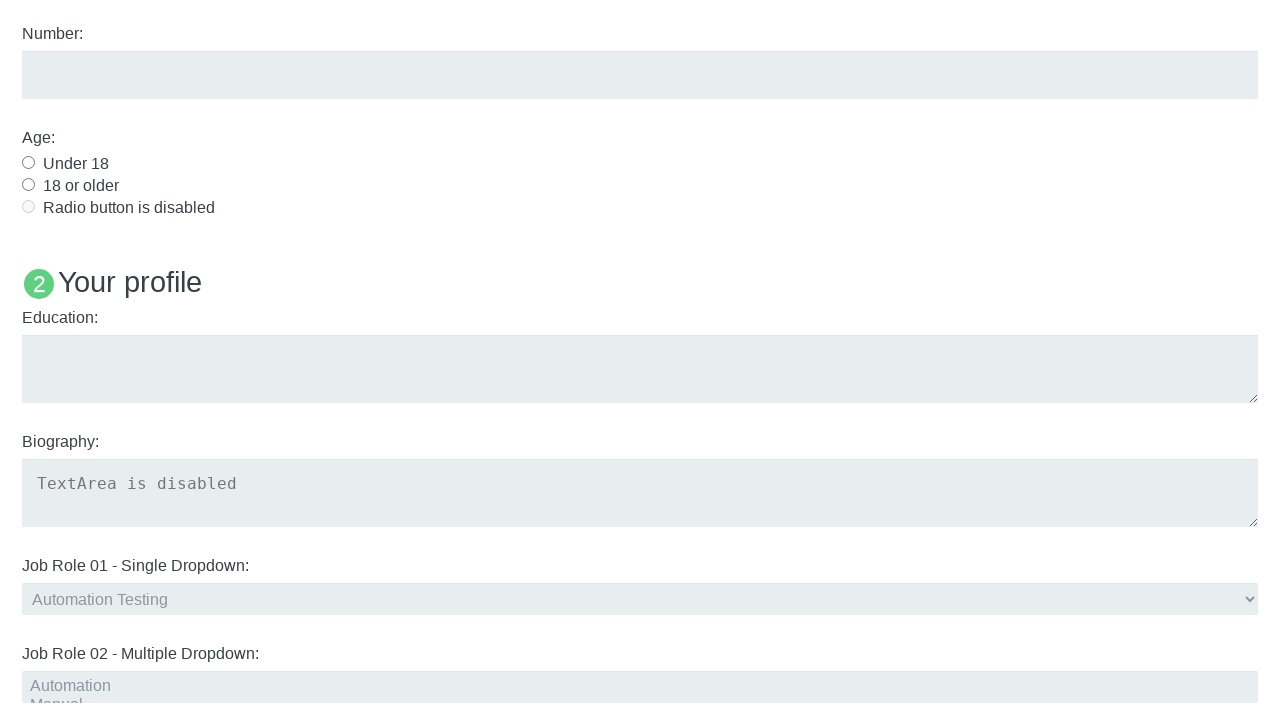

Filled education textarea with 'Auto mation testing 1' on #edu
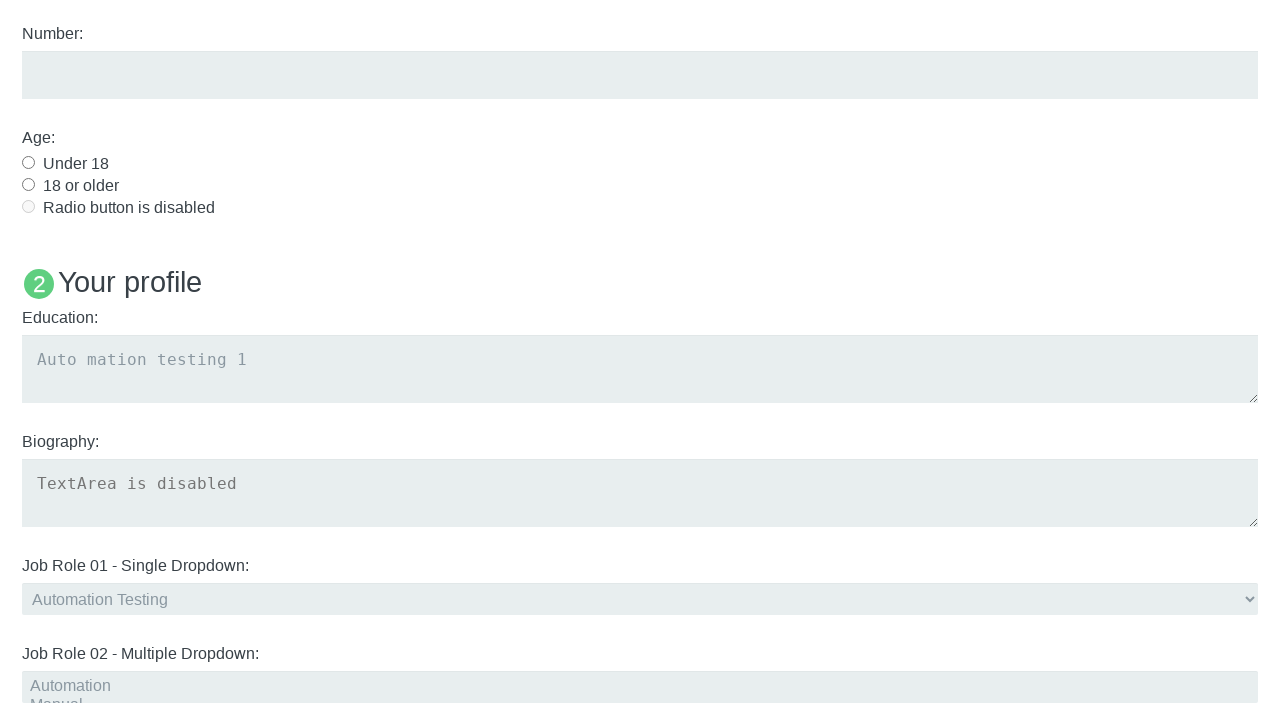

Located Under 18 radio button element
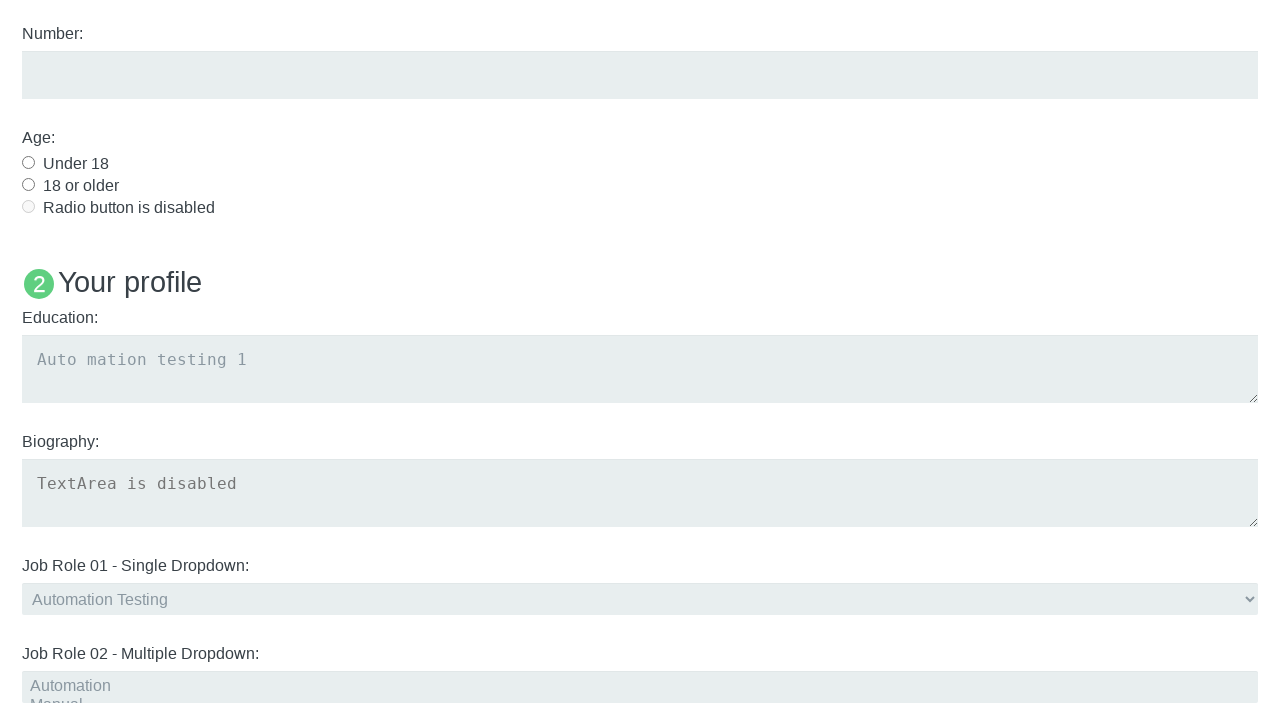

Under 18 radio button is visible
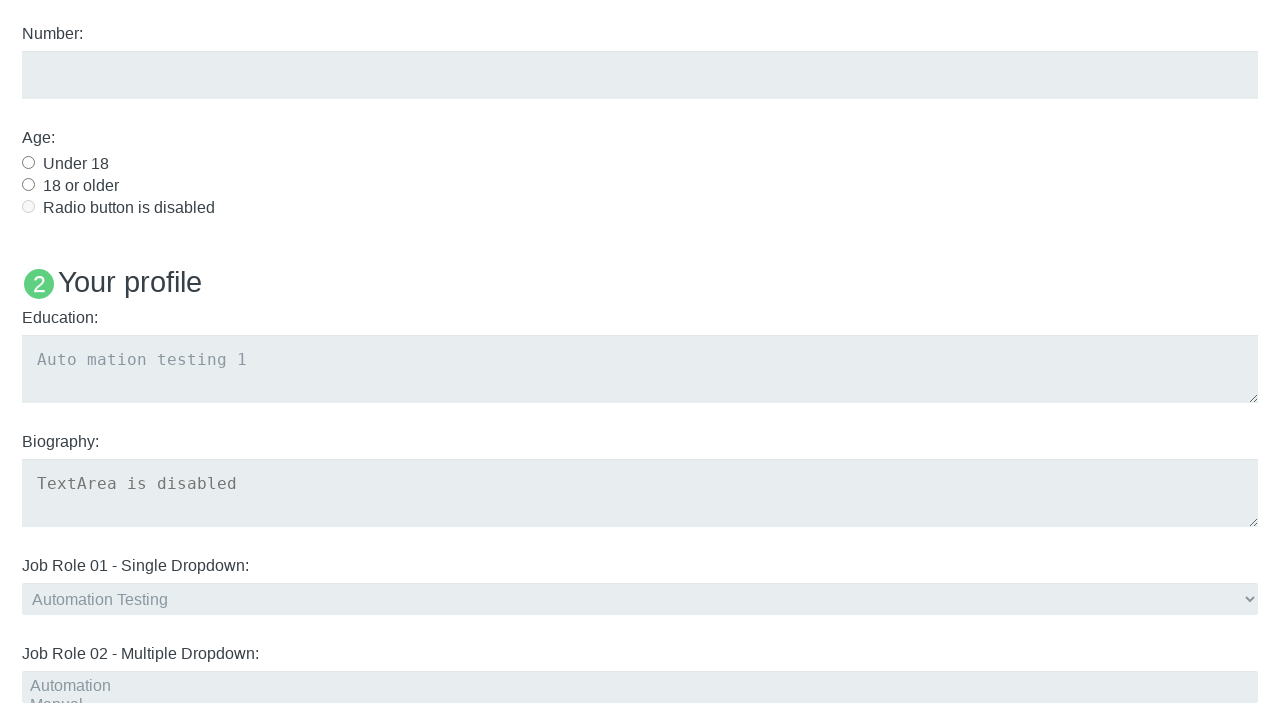

Clicked Under 18 radio button at (28, 162) on #under_18
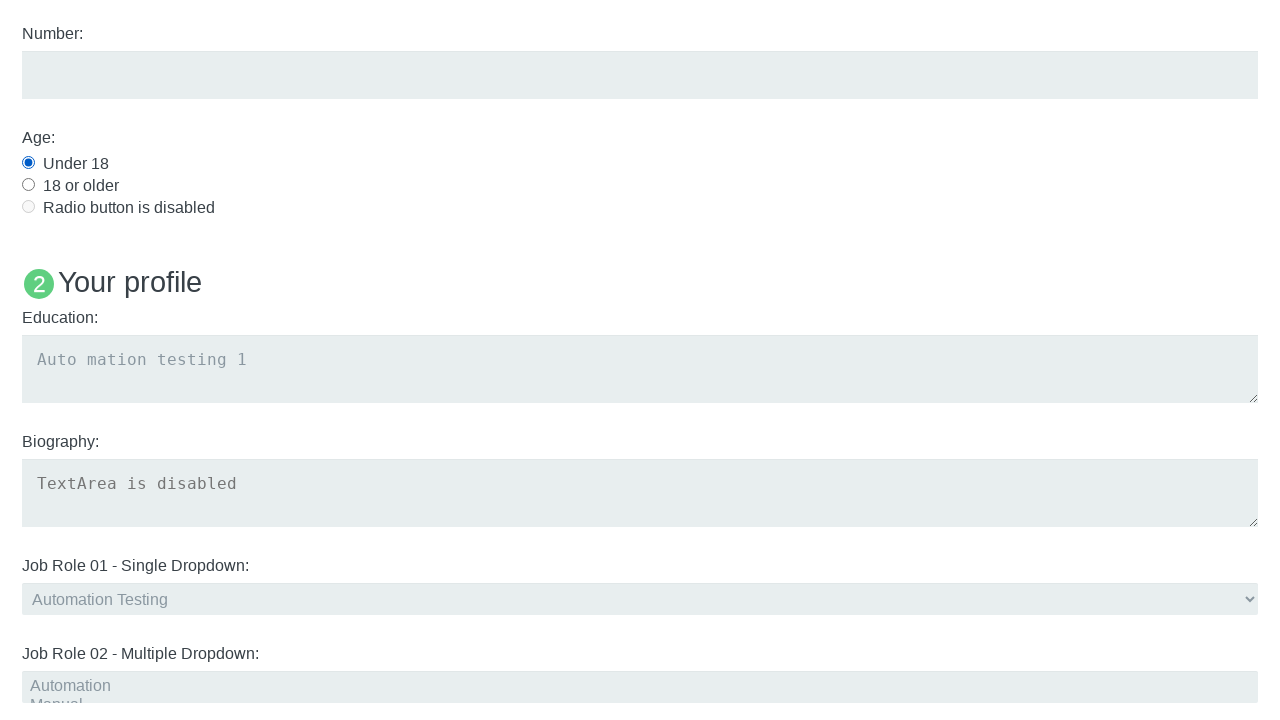

Located Name text element
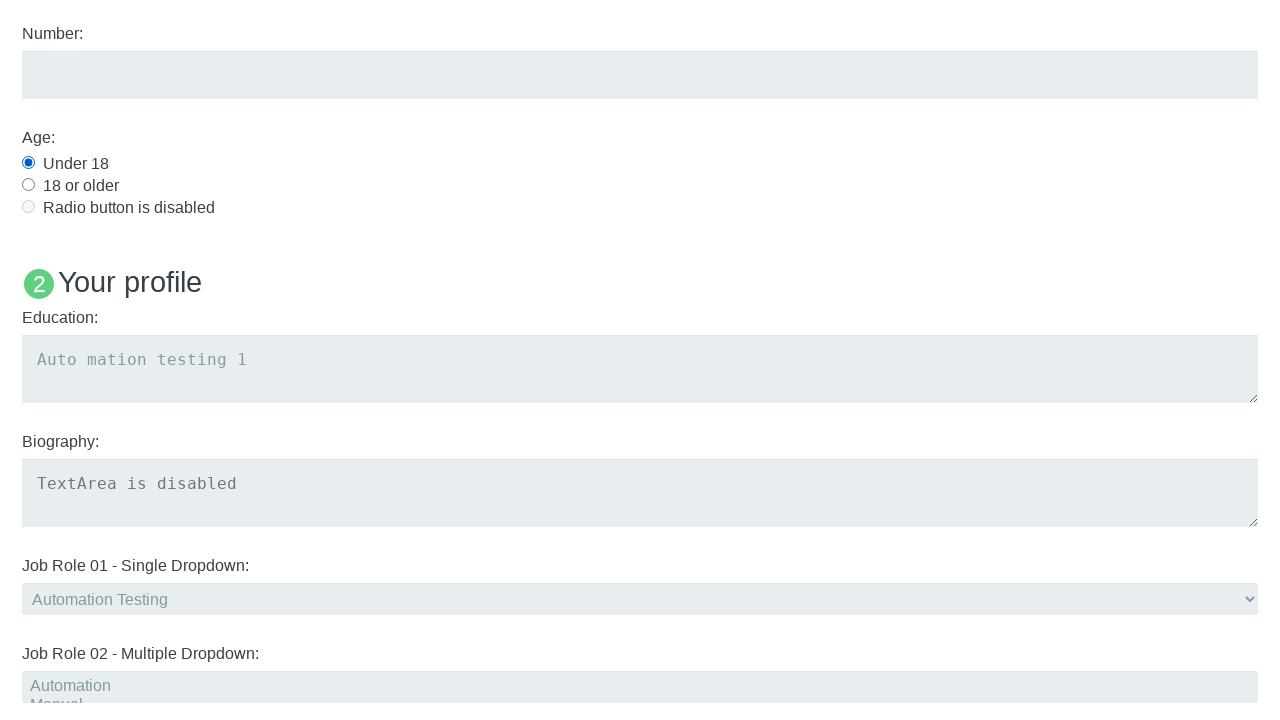

Verified that Name text is not displayed
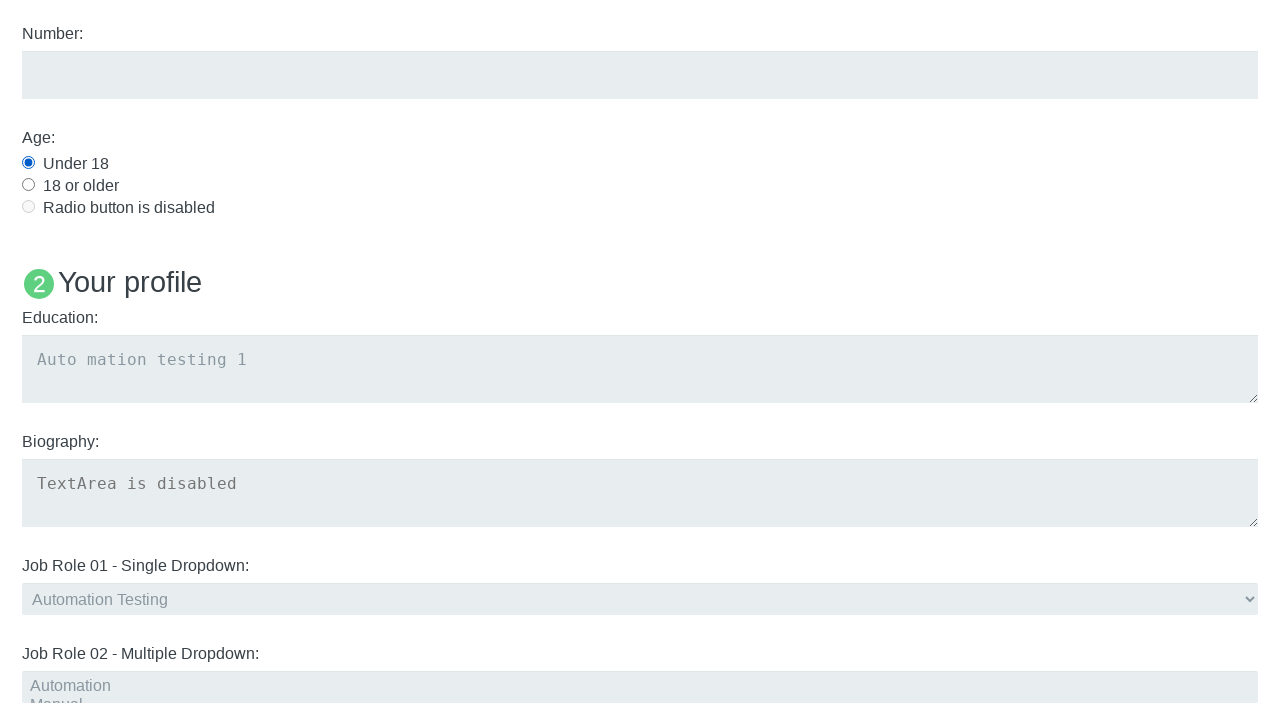

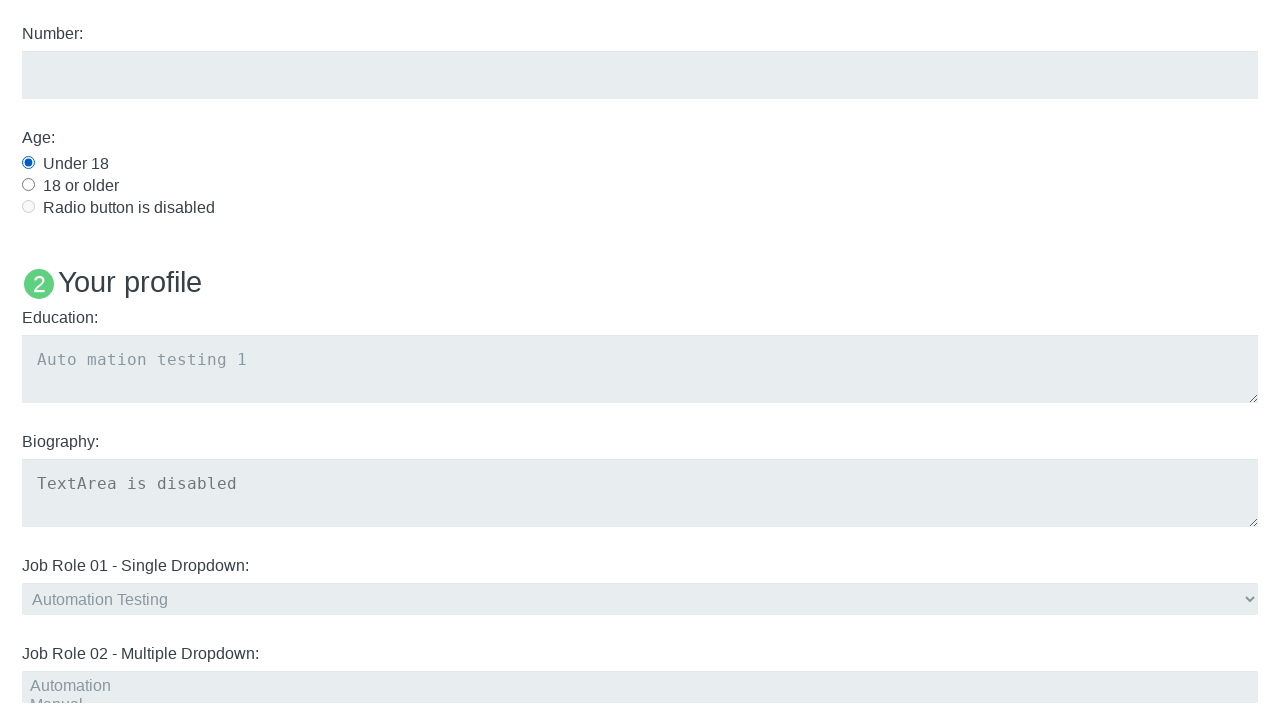